Navigates to a course website and uses hover actions to navigate through nested menus to select a Java certification course

Starting URL: http://greenstech.in/selenium-course-content.html

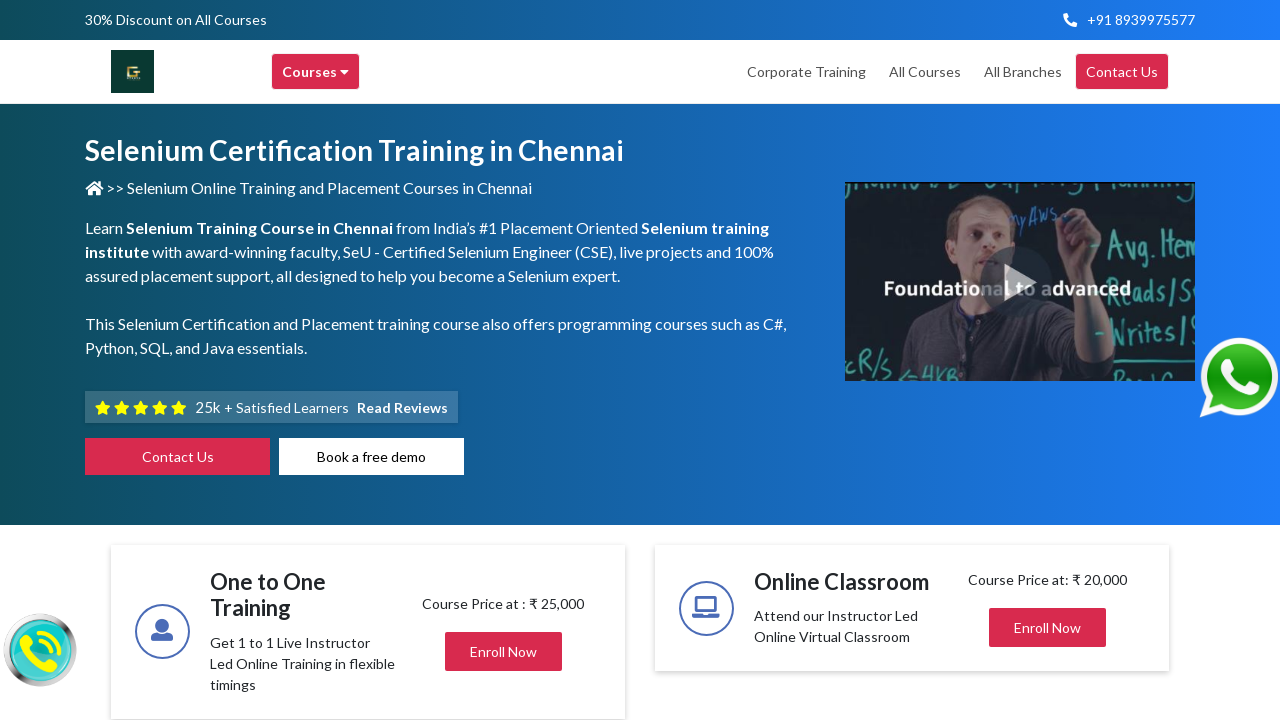

Navigated to course website
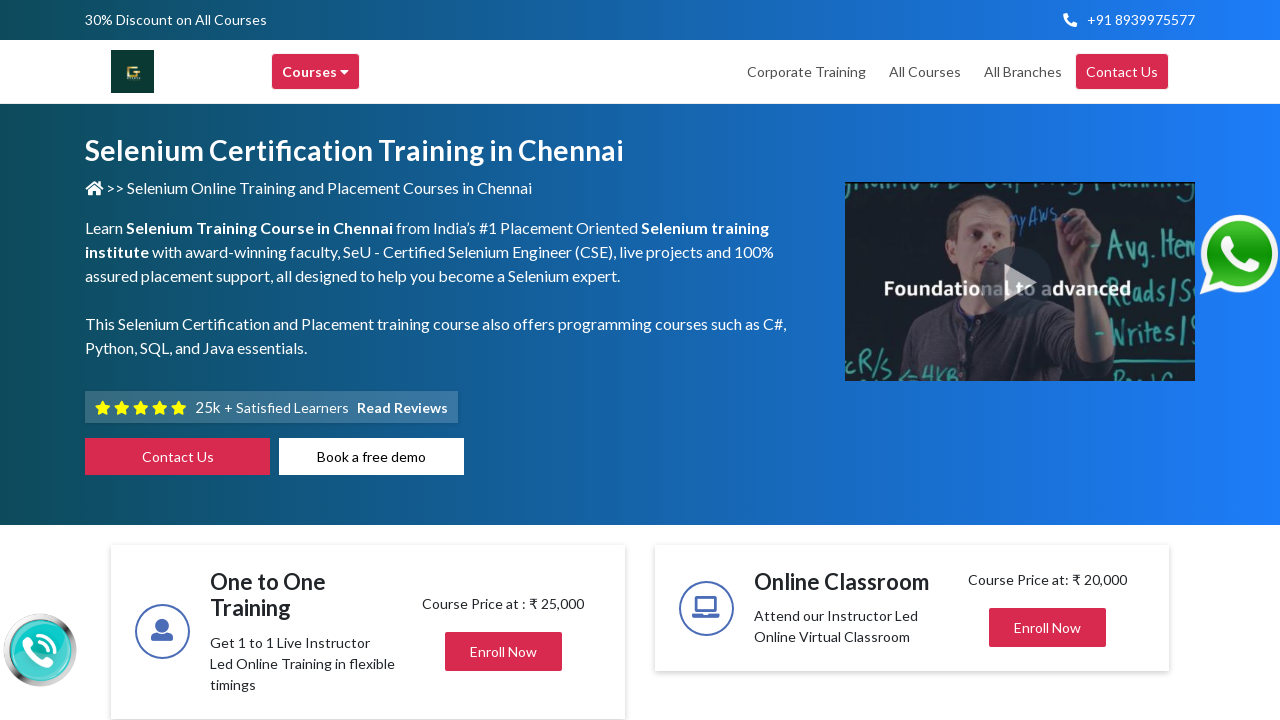

Hovered over Courses menu at (316, 72) on div[title='Courses']
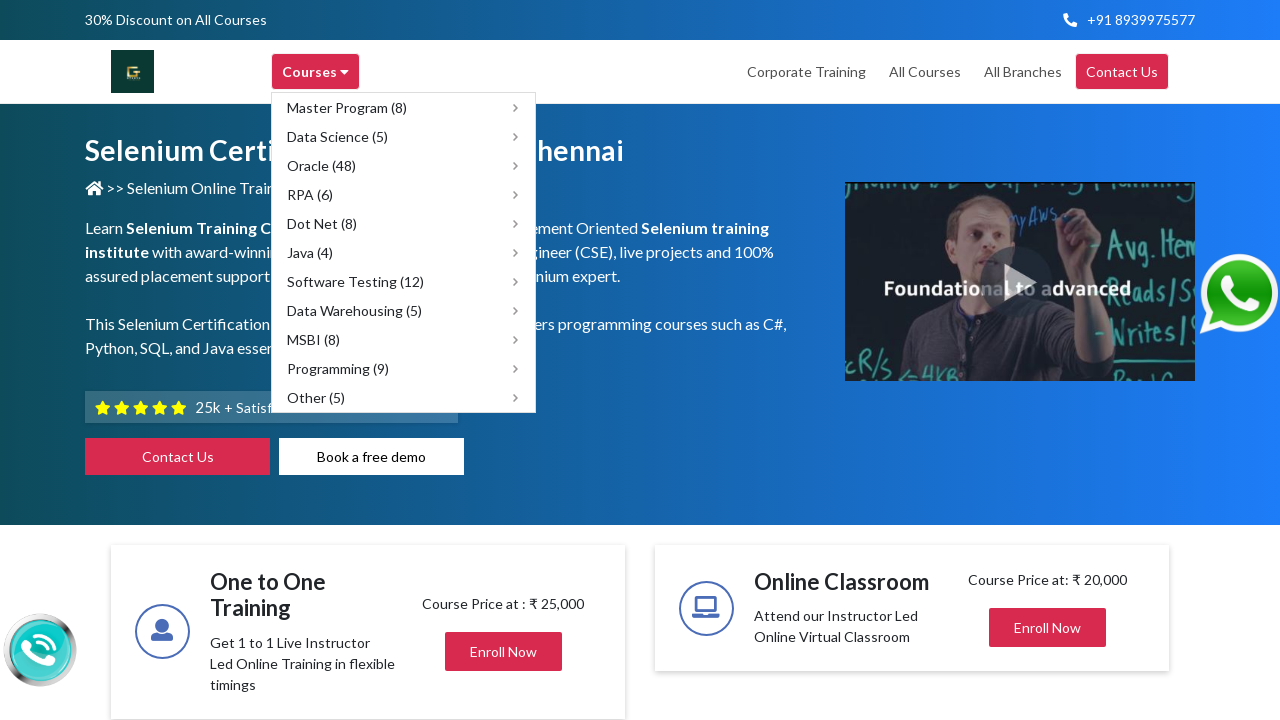

Hovered over Java submenu at (404, 252) on div[title='Java']
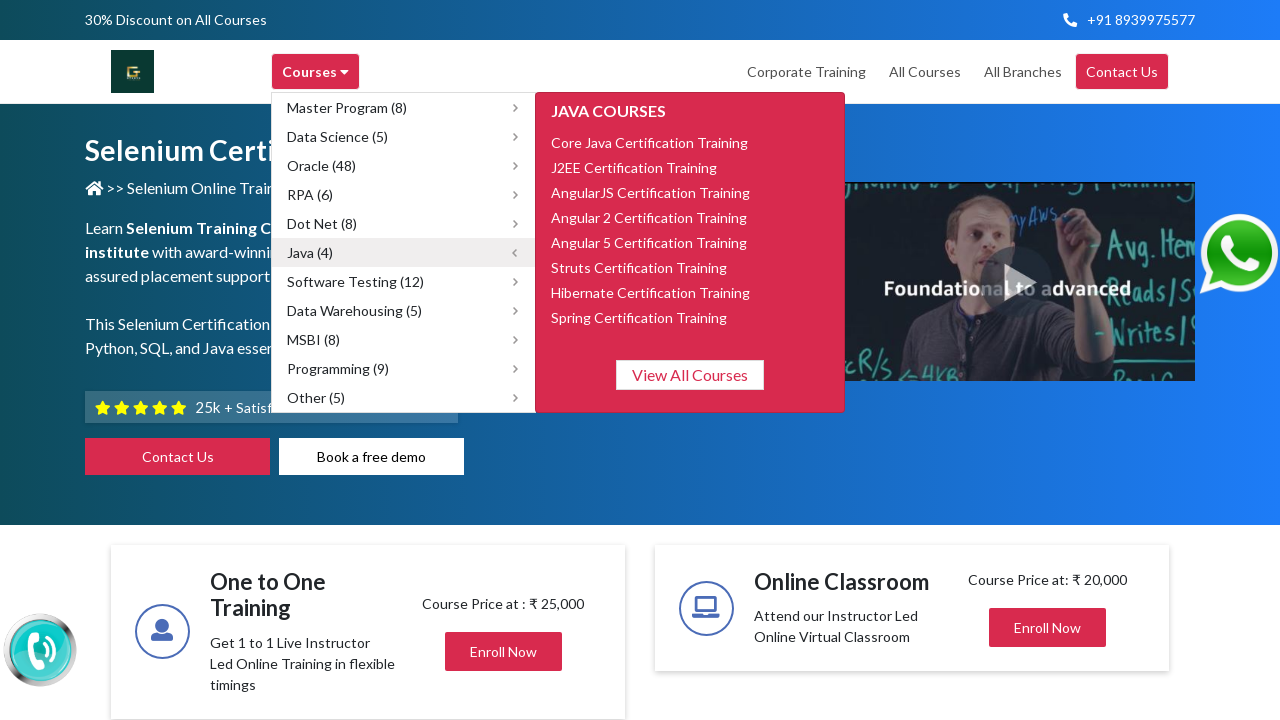

Clicked on Core Java Certification Training option at (650, 142) on span:text('Core Java Certification Training')
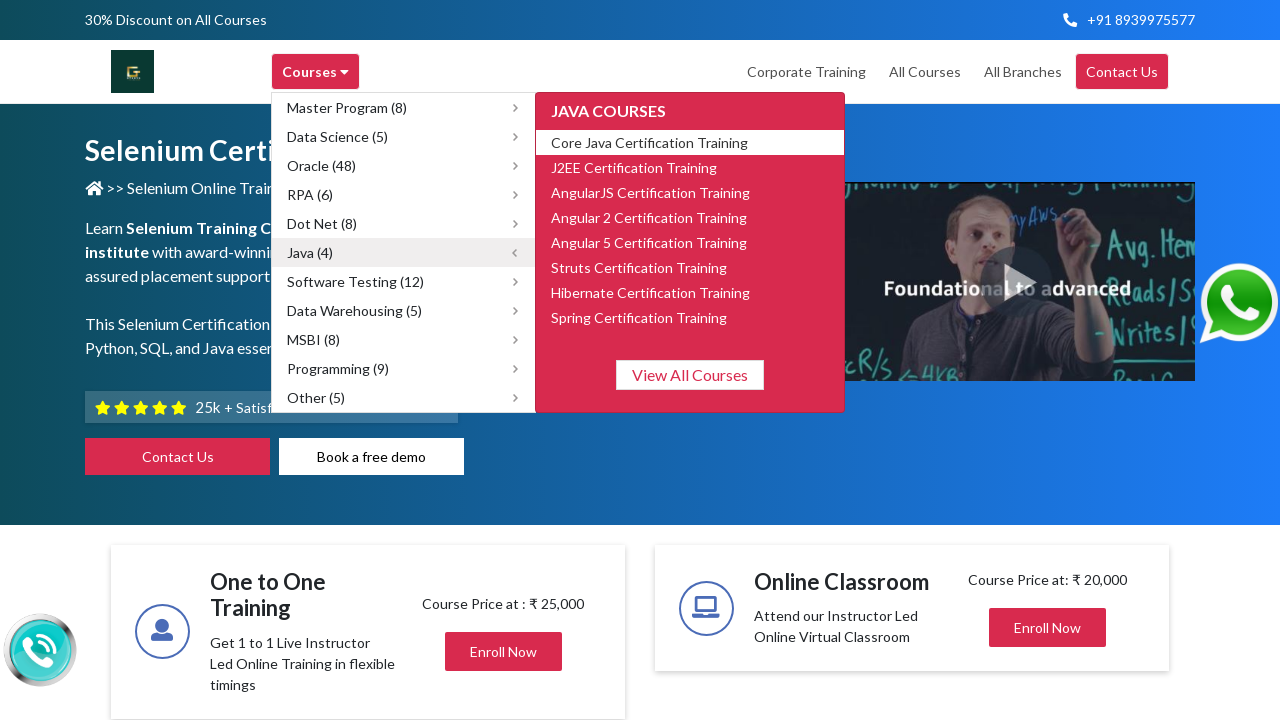

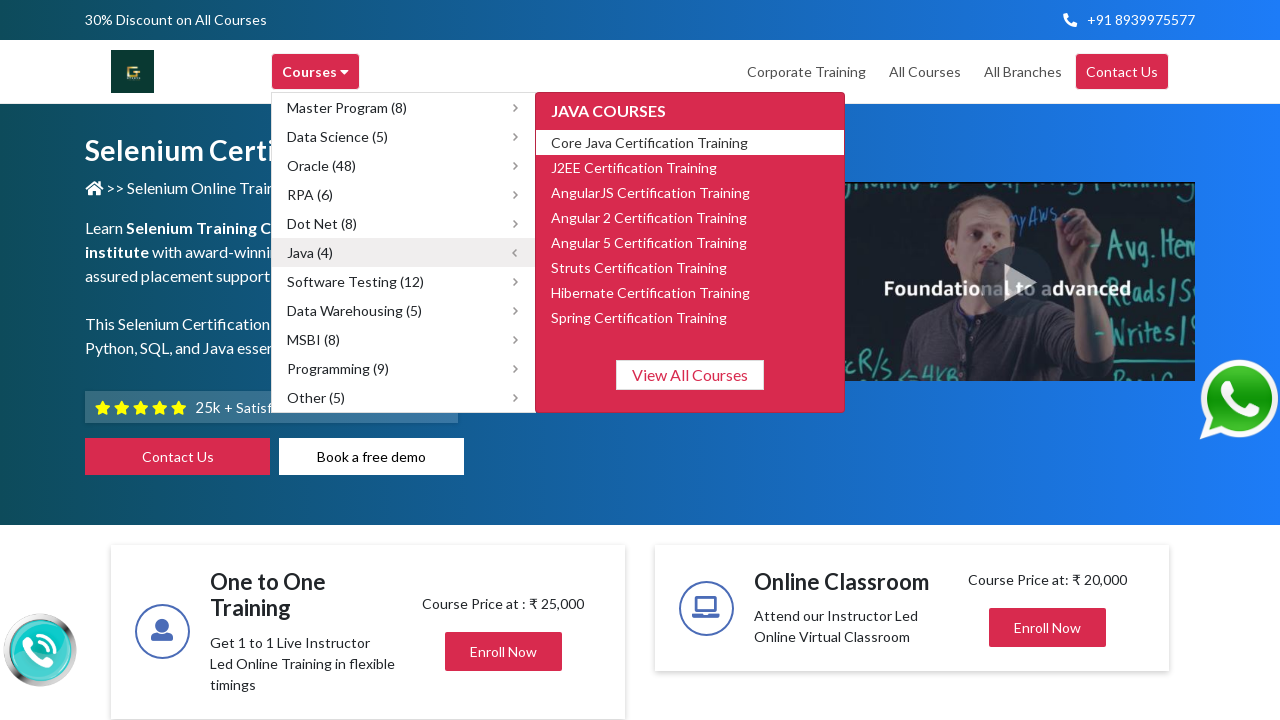